Tests form filling functionality including text inputs, radio buttons, checkboxes, textarea, and dropdown selection on a PHP form example page

Starting URL: http://www.tizag.com/phpT/examples/formex.php

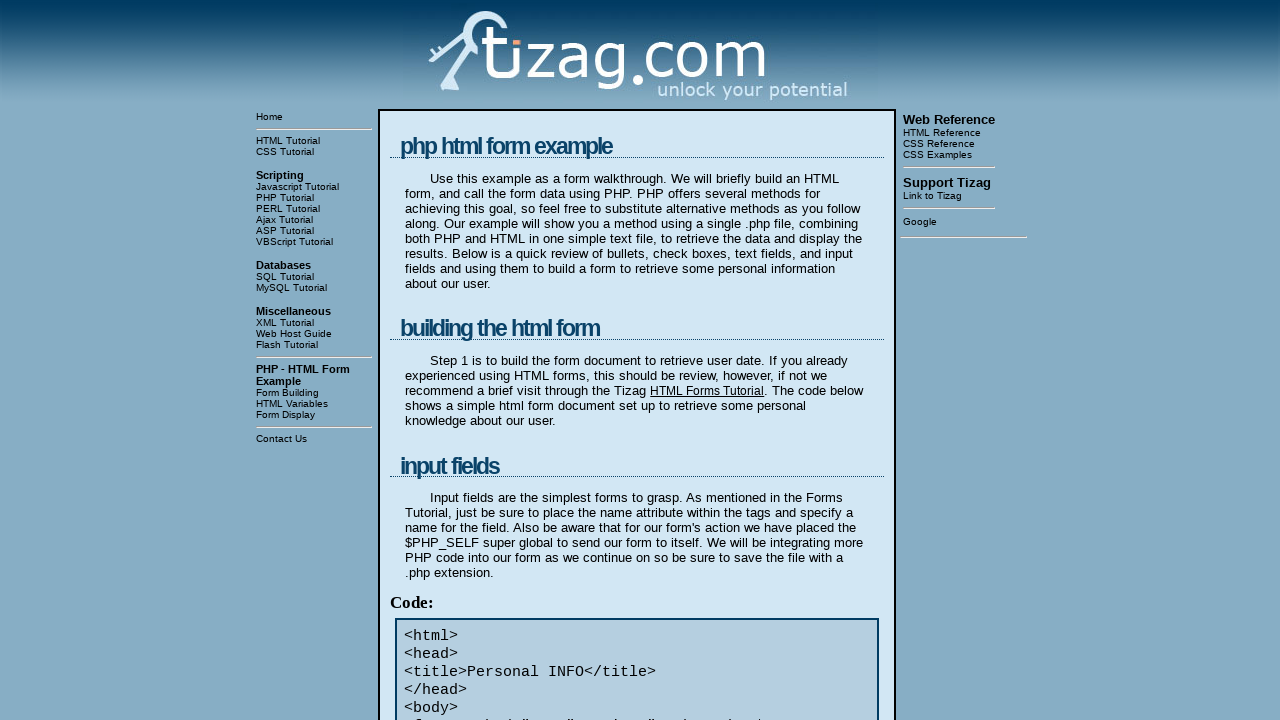

Filled first name field with 'vpr' on input[name='Fname']
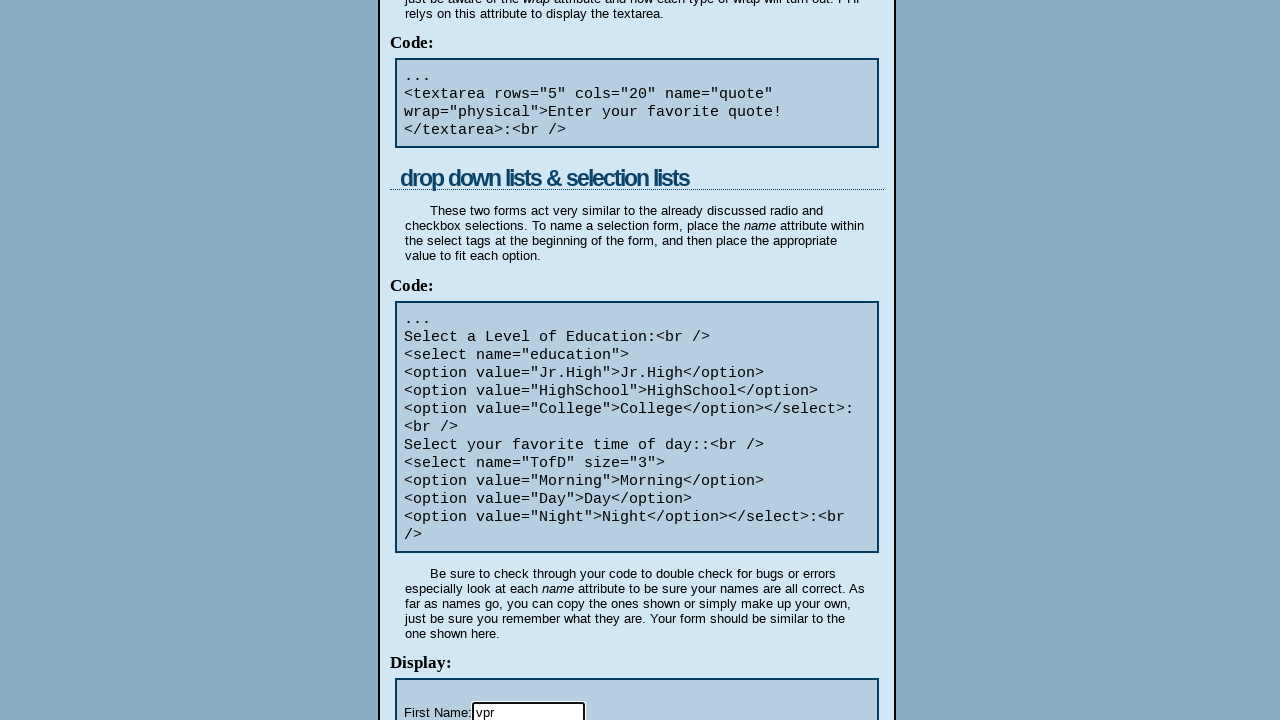

Filled last name field with 'vidapogosoft' on input[name='Lname']
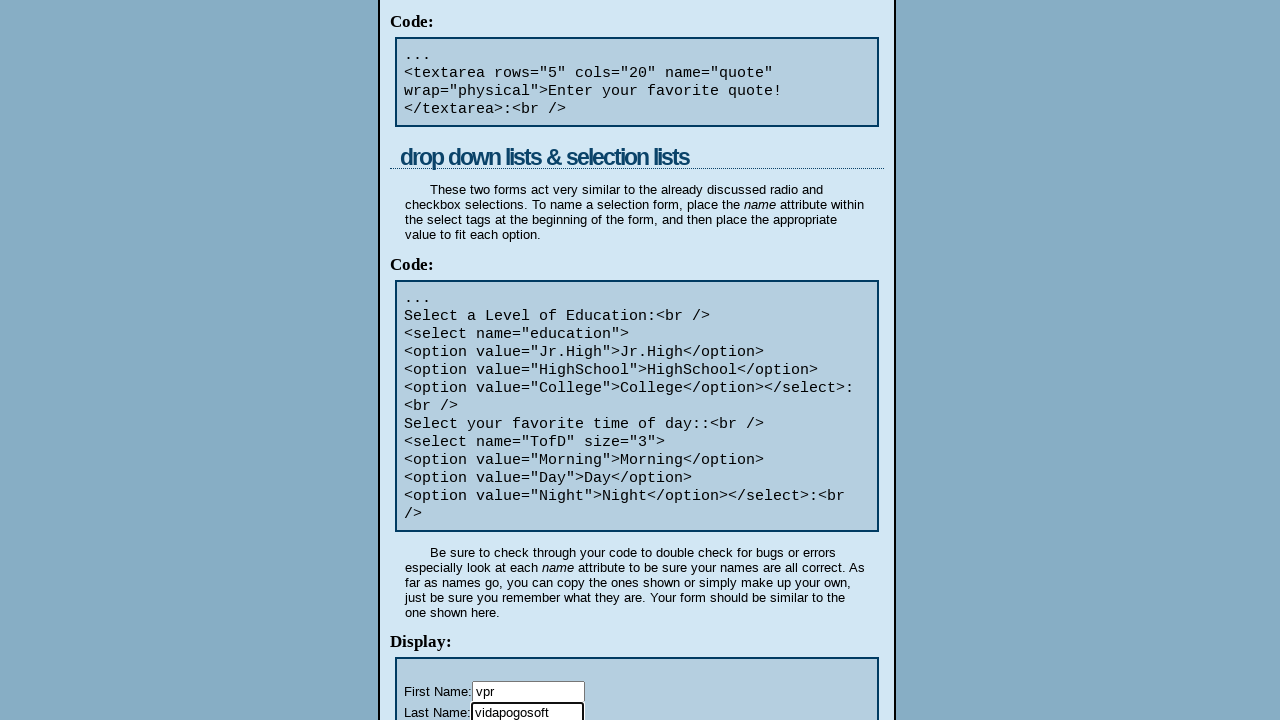

Selected Male gender radio button at (448, 361) on input[name='gender'][value='Male']
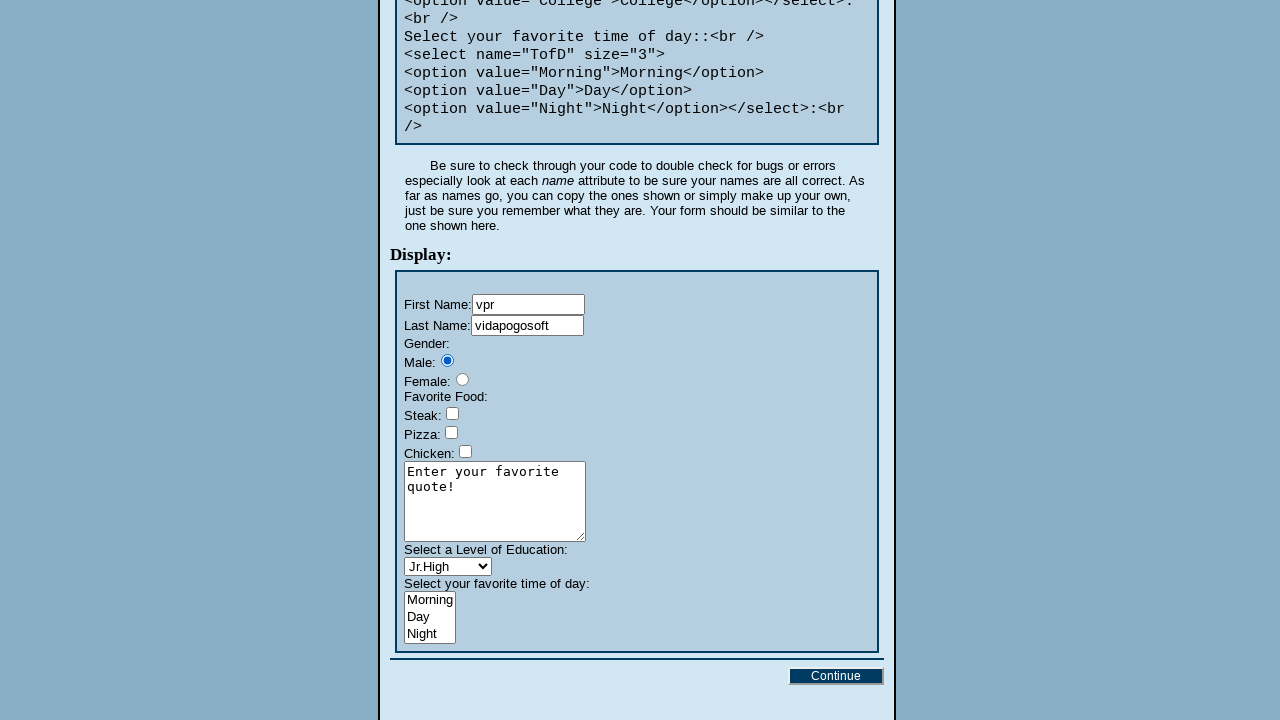

Selected Chicken checkbox at (466, 452) on input[name='food[]'][value='Chicken']
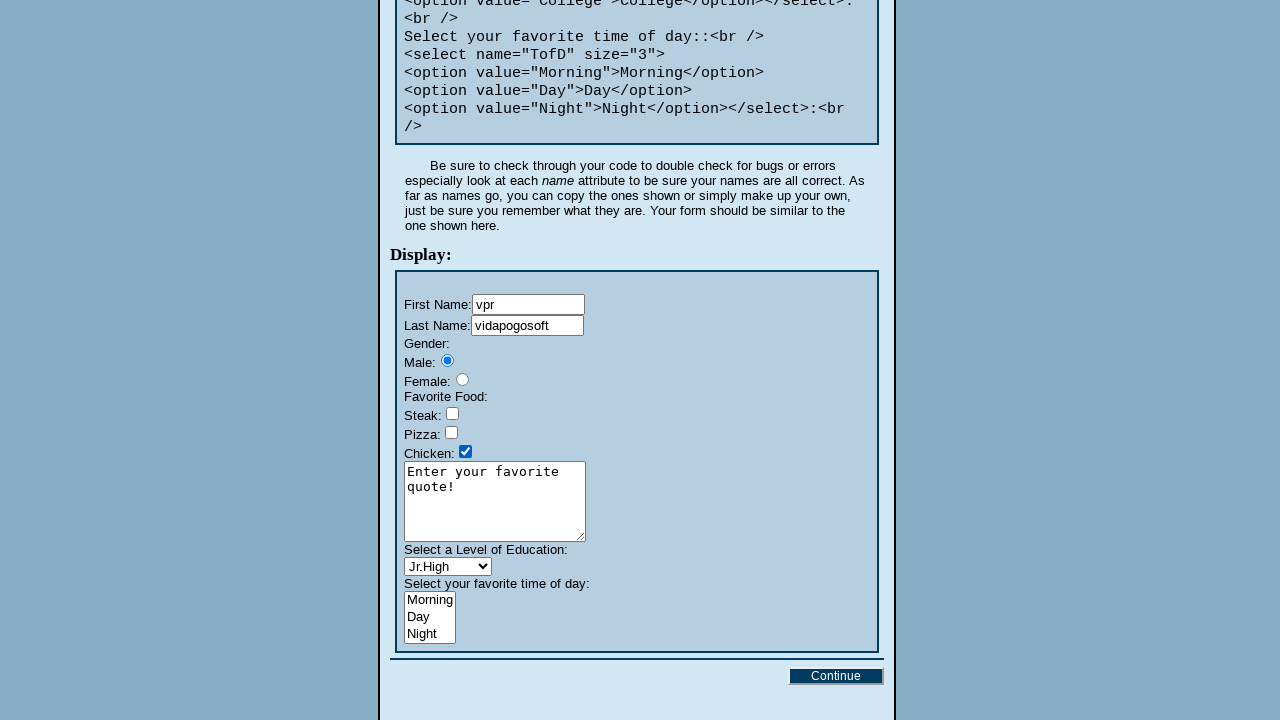

Filled quote textarea with 'Be Present!' on textarea[name='quote']
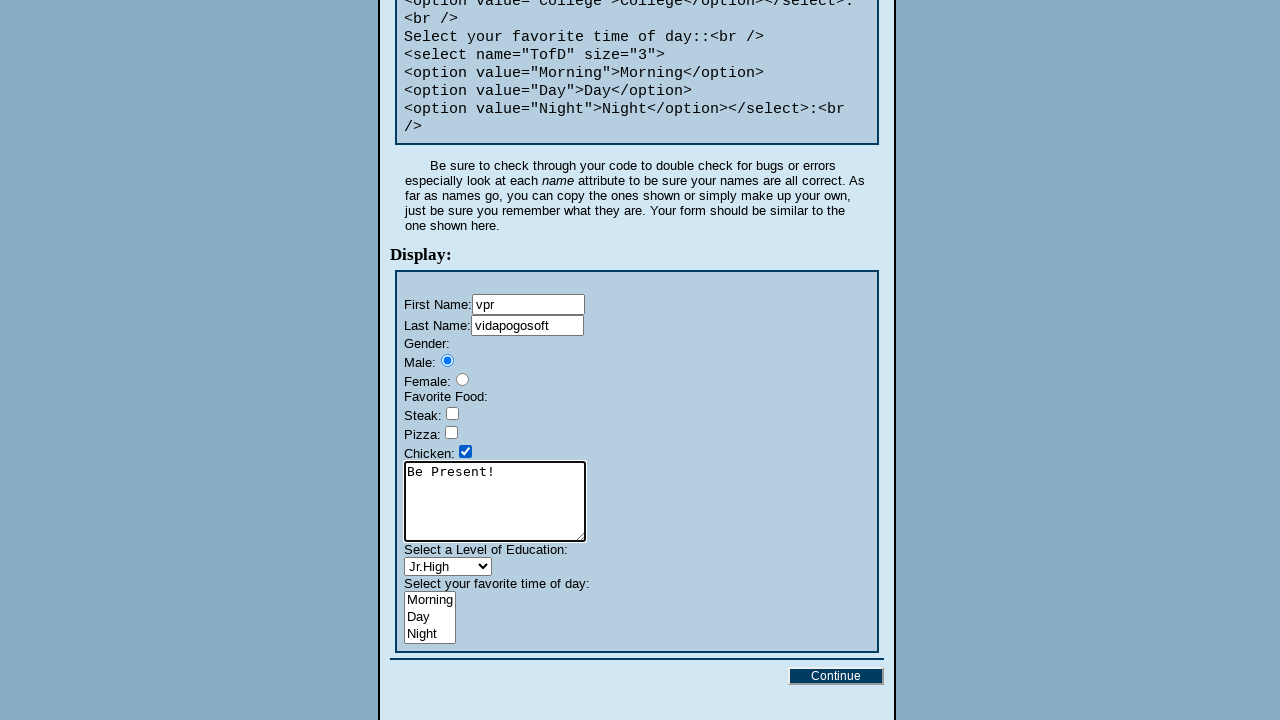

Selected 'Jr.High' from education dropdown by value on select[name='education']
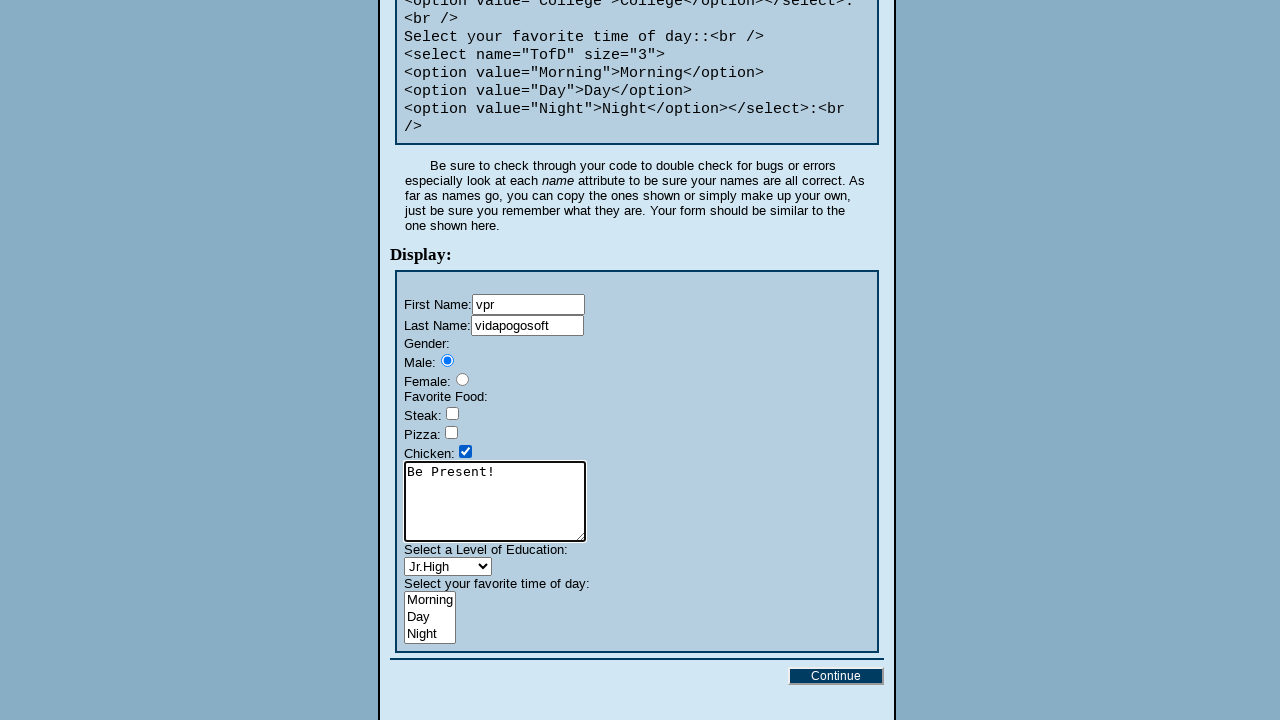

Waited 2000ms for form to be ready
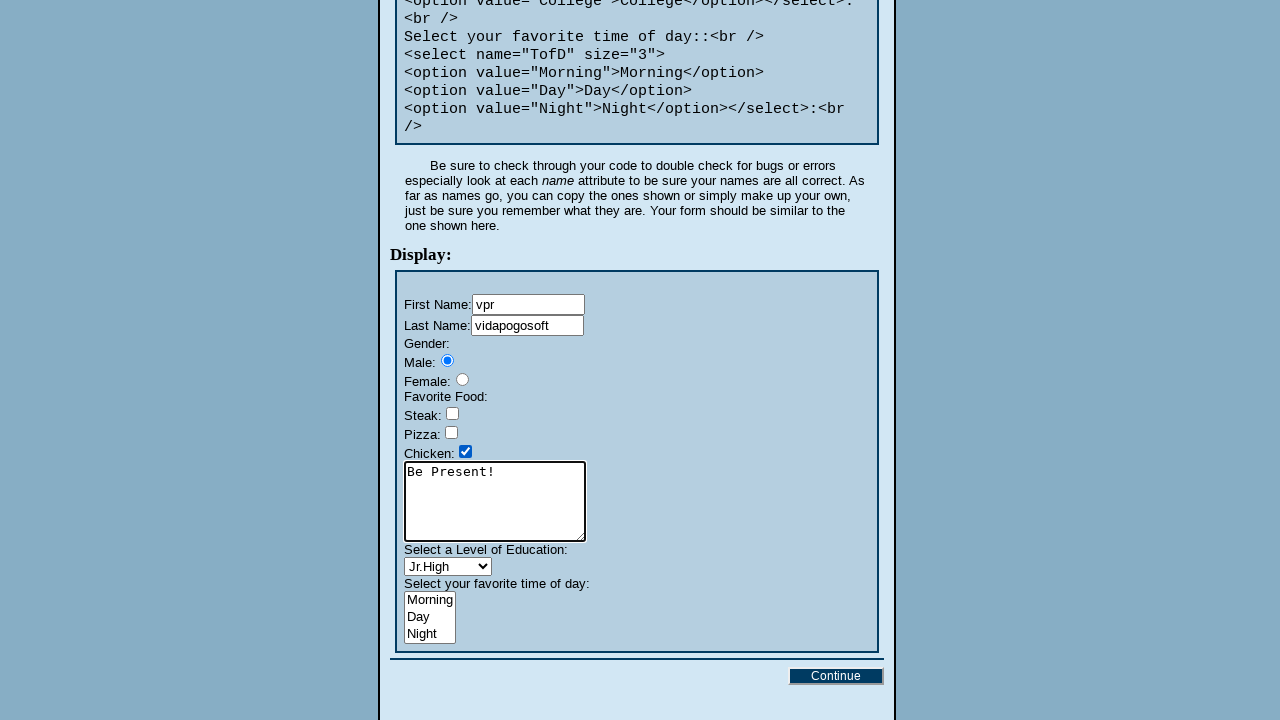

Selected 'HighSchool' from education dropdown by label on select[name='education']
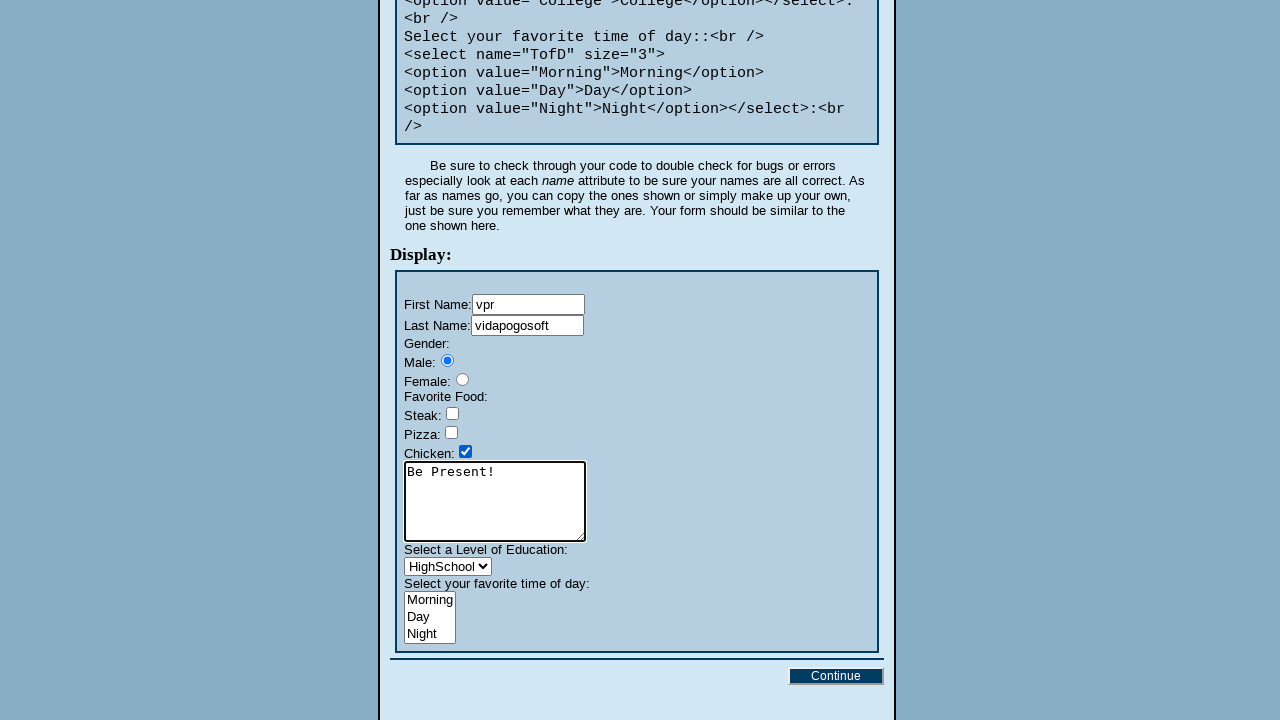

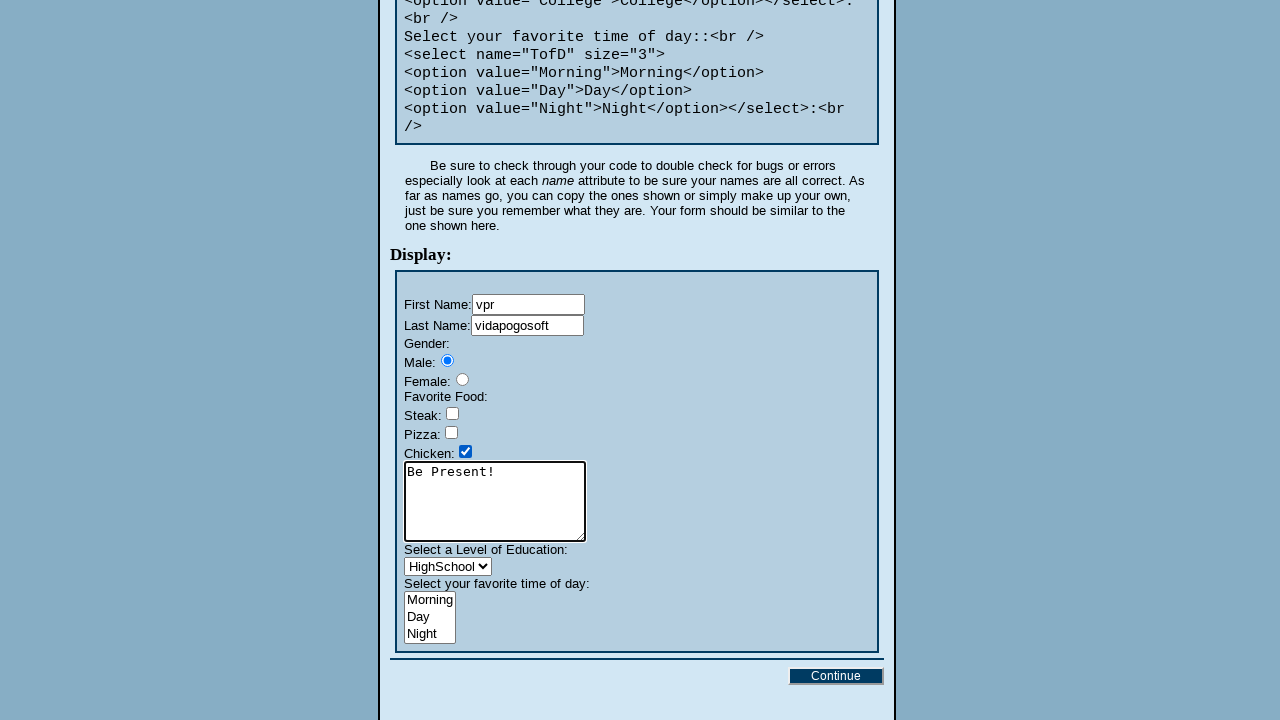